Tests the Home page functionality by clicking Form button then Home button, and verifies the Home button becomes active, page URL is correct, title is "UI Testing Site", company logo is visible, welcome text is displayed, and description text is present.

Starting URL: http://uitest.duodecadits.com

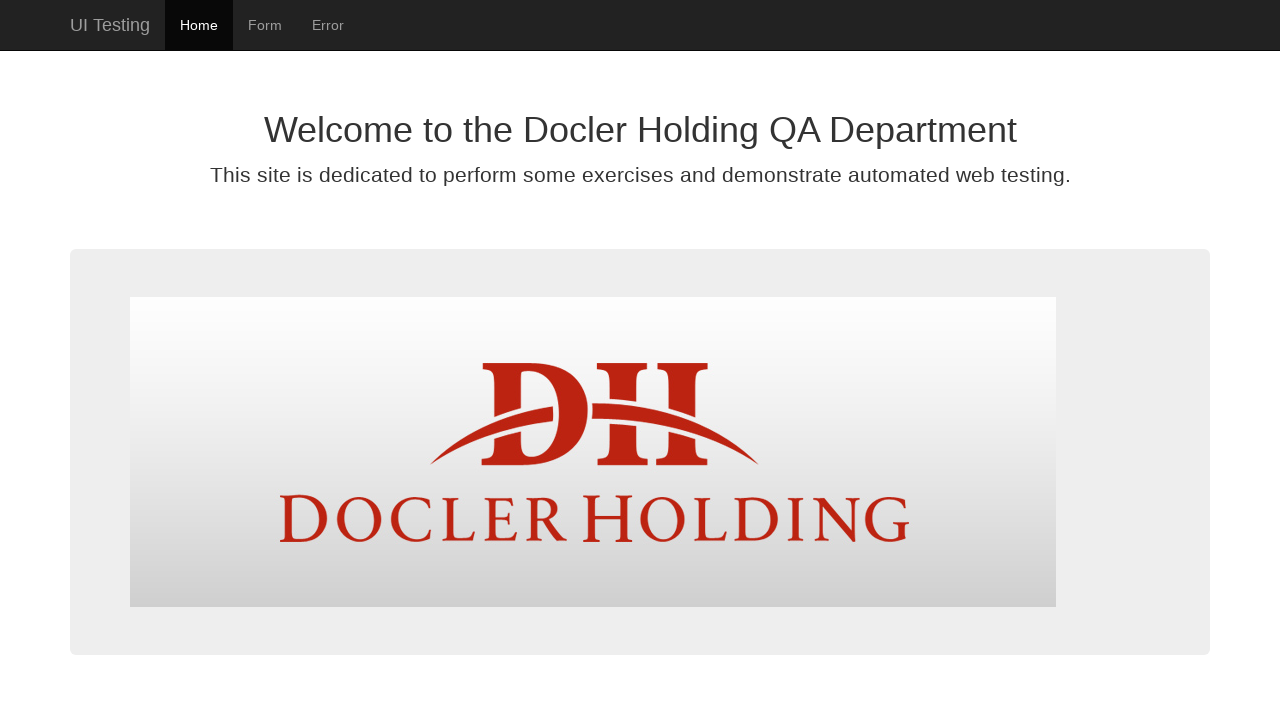

Clicked Form button at (265, 25) on #form
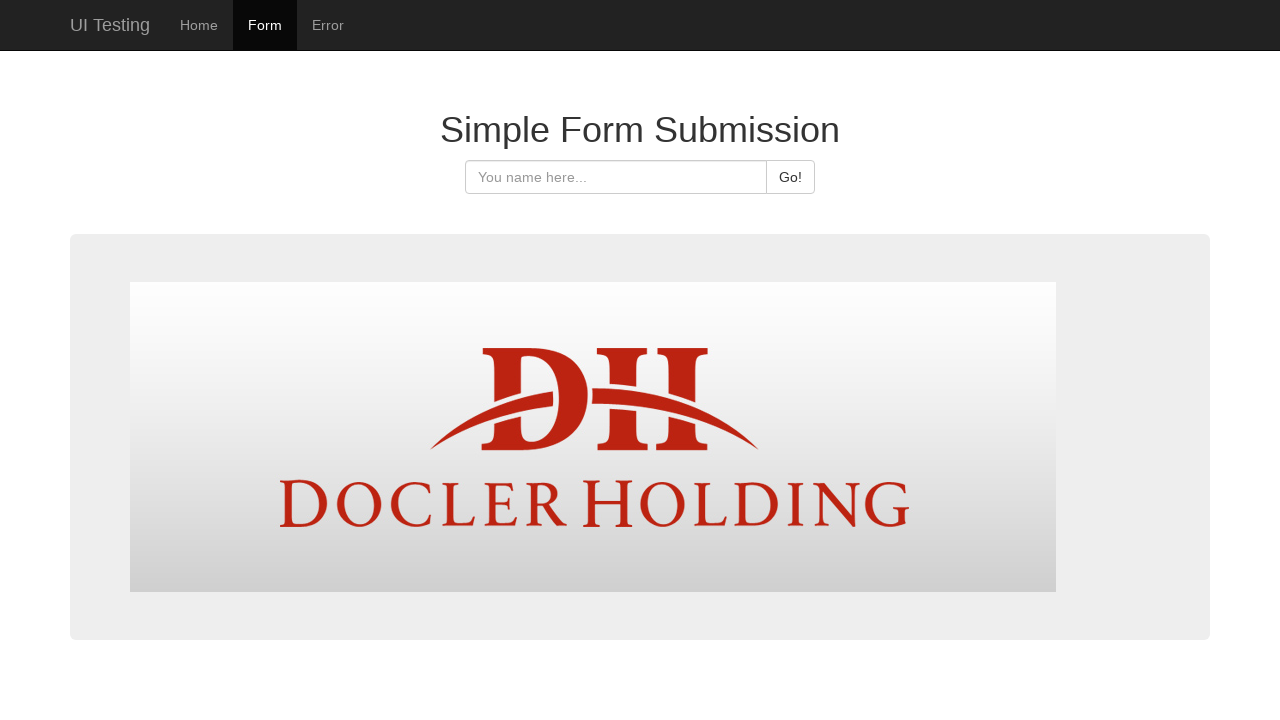

Clicked Home button at (199, 25) on #home
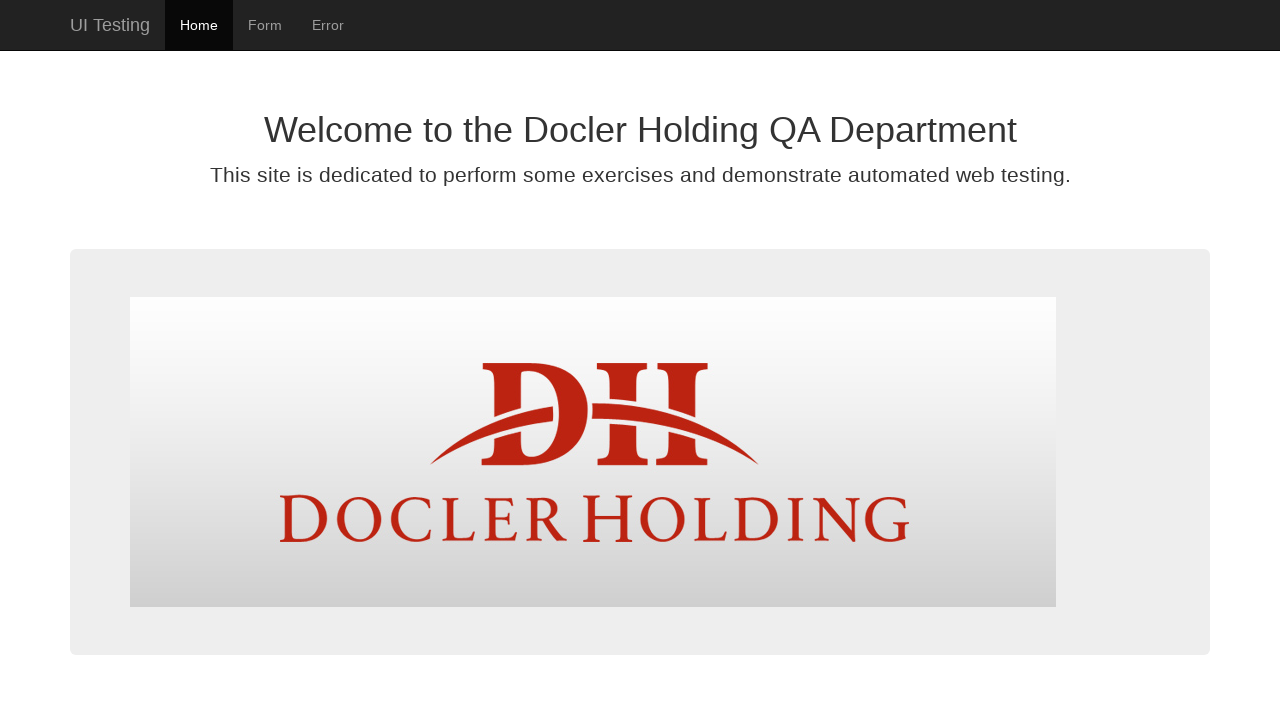

Home button is now active
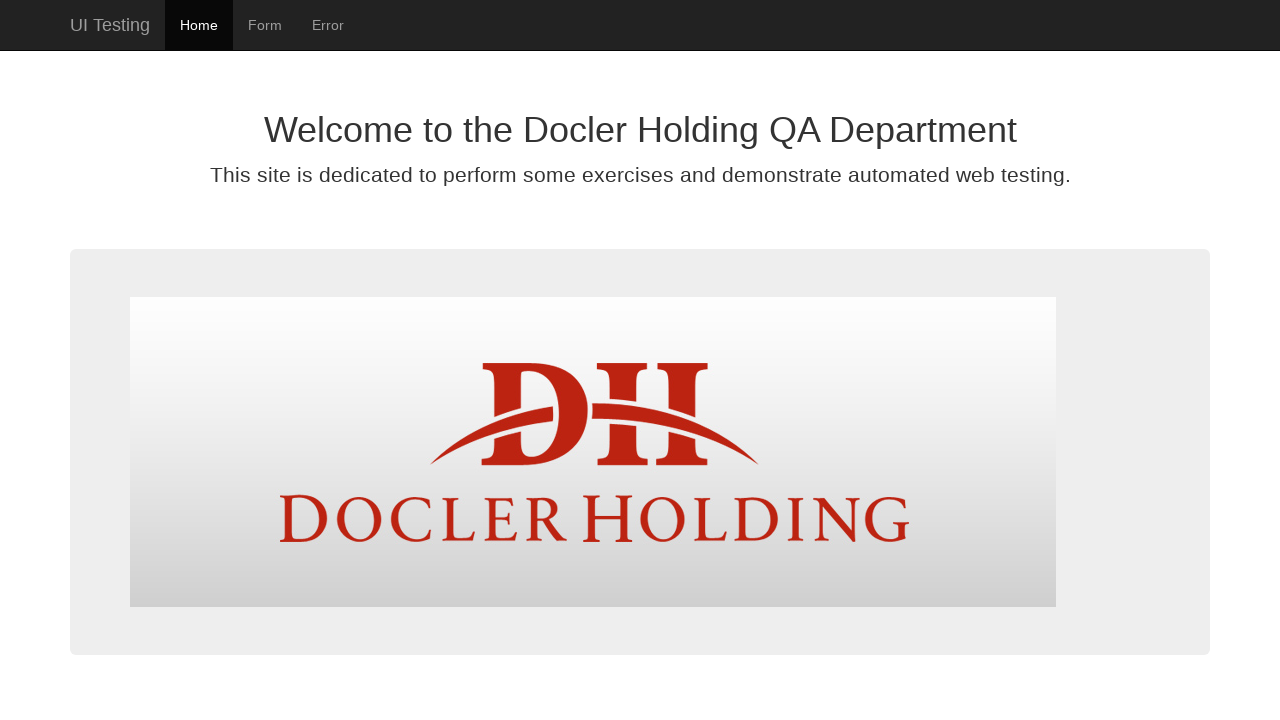

Verified page URL is http://uitest.duodecadits.com/
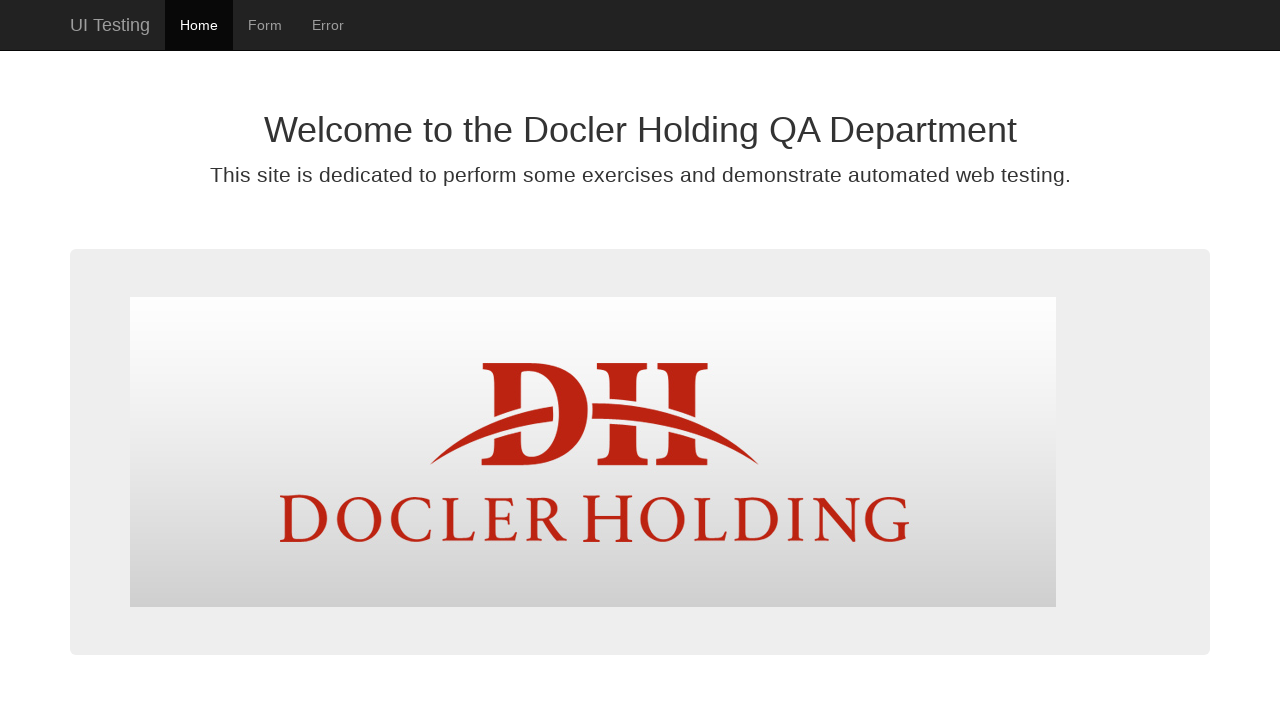

Verified page title is 'UI Testing Site'
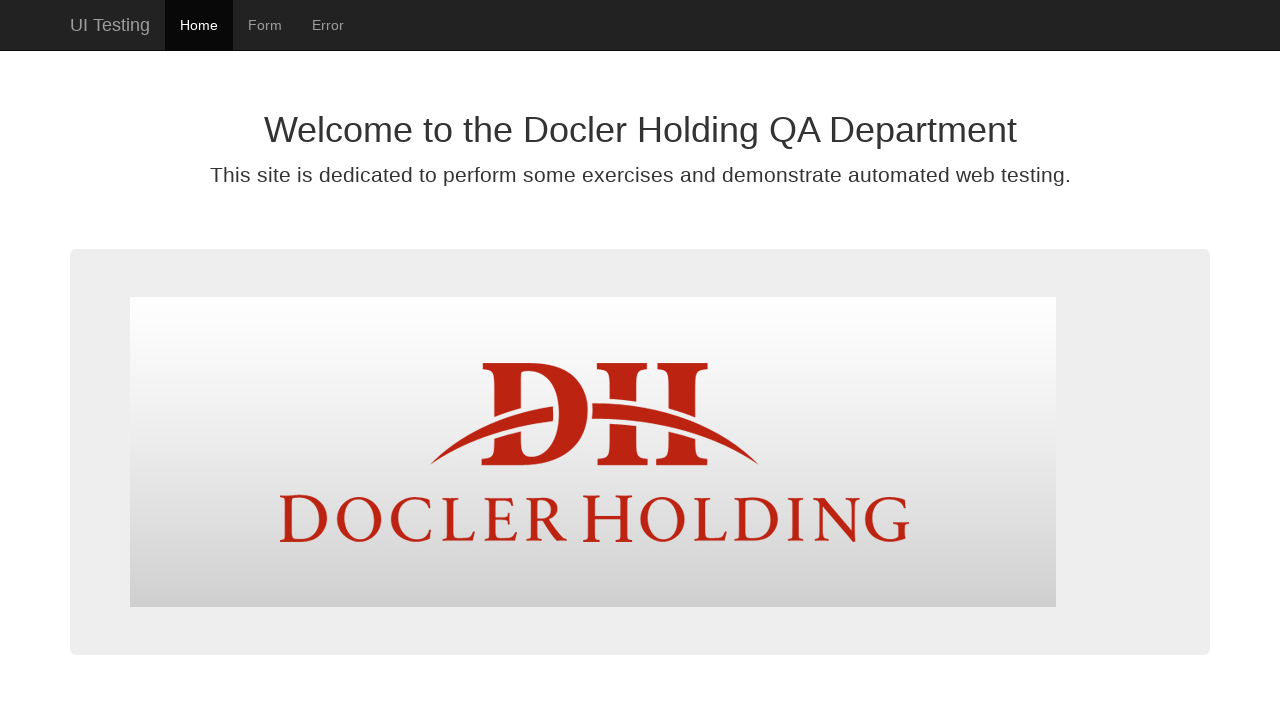

Verified company logo is visible
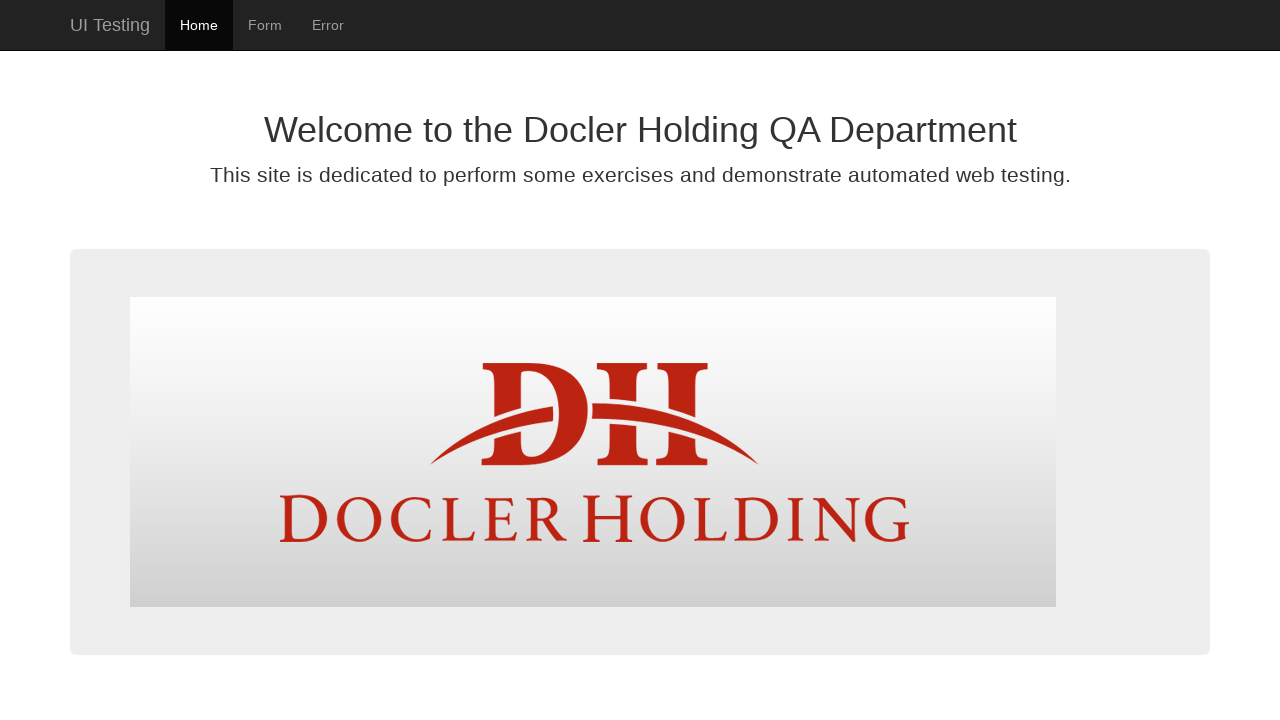

Verified welcome text 'Welcome to the Docler Holding QA Department' is displayed
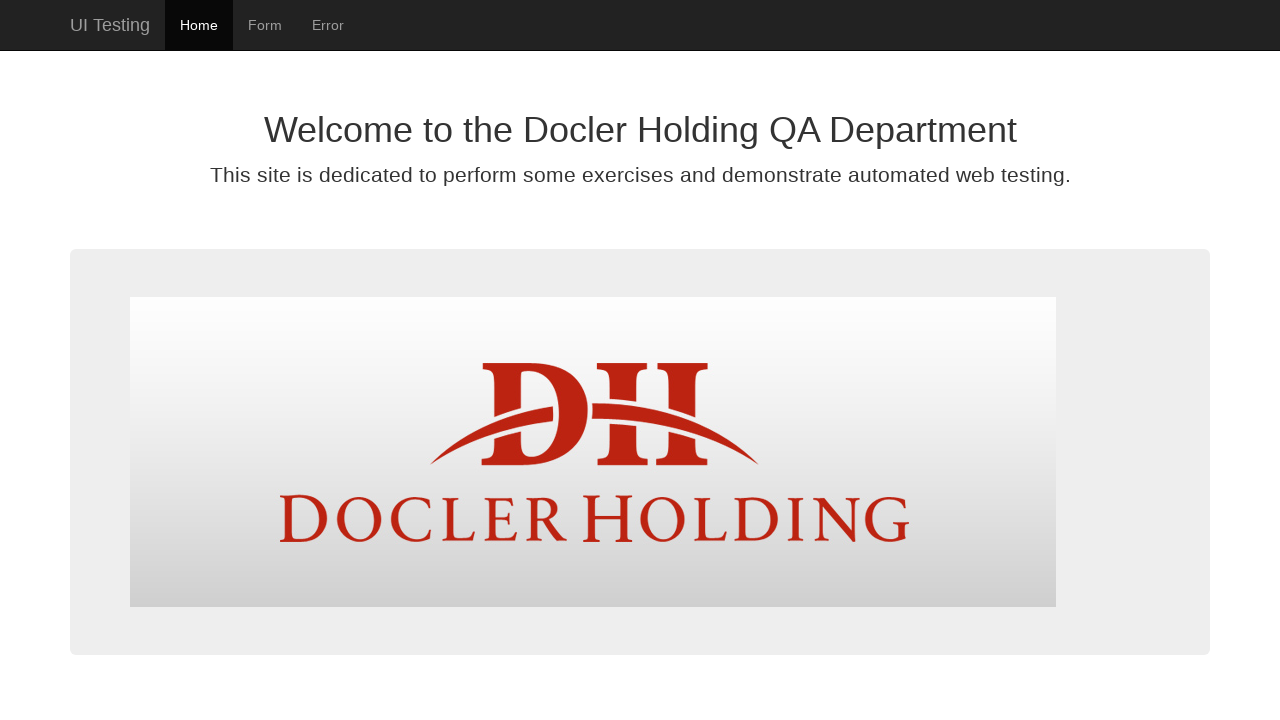

Verified description text 'This site is dedicated to perform some exercises and demonstrate automated web testing.' is displayed
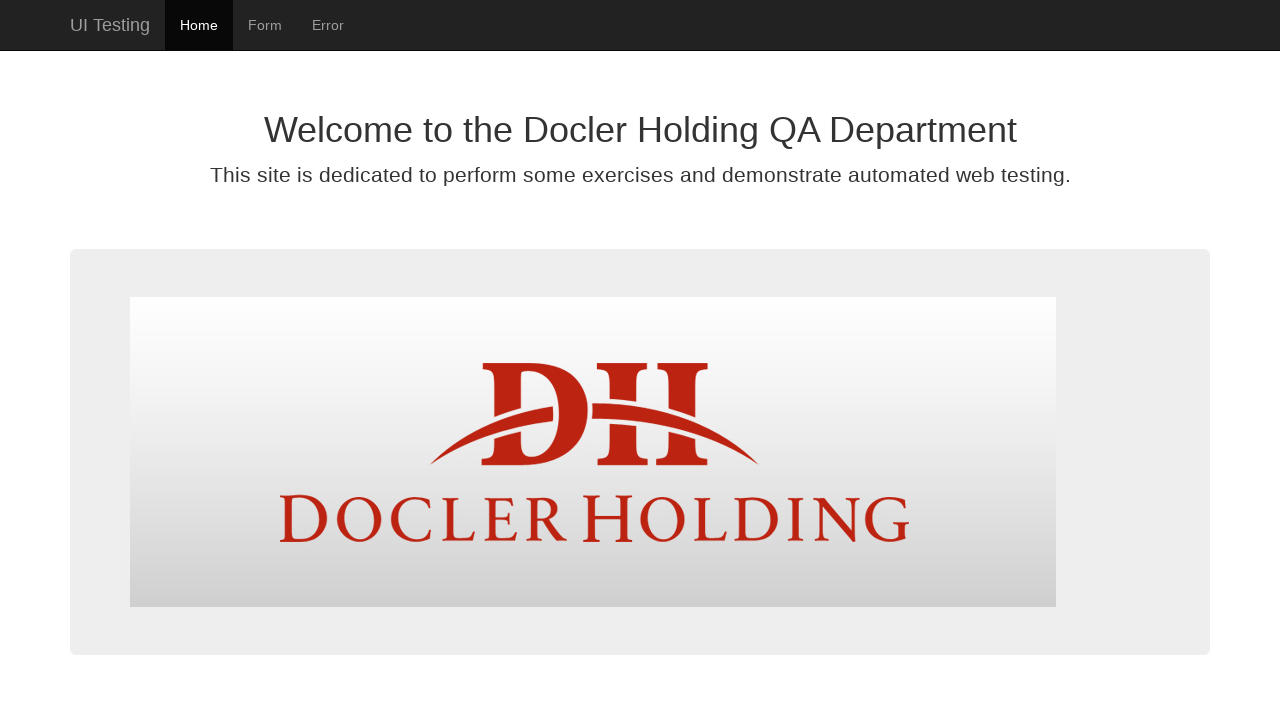

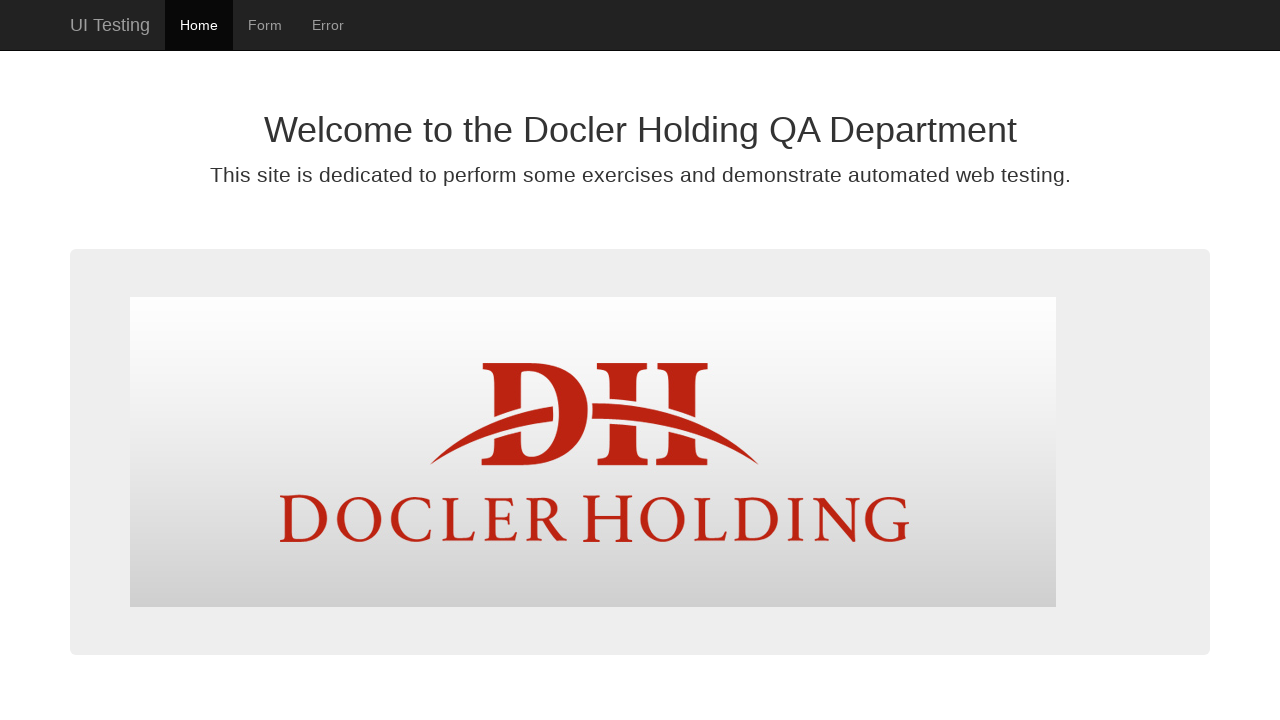